Tests that the Clear completed button displays the correct text after marking an item complete

Starting URL: https://demo.playwright.dev/todomvc

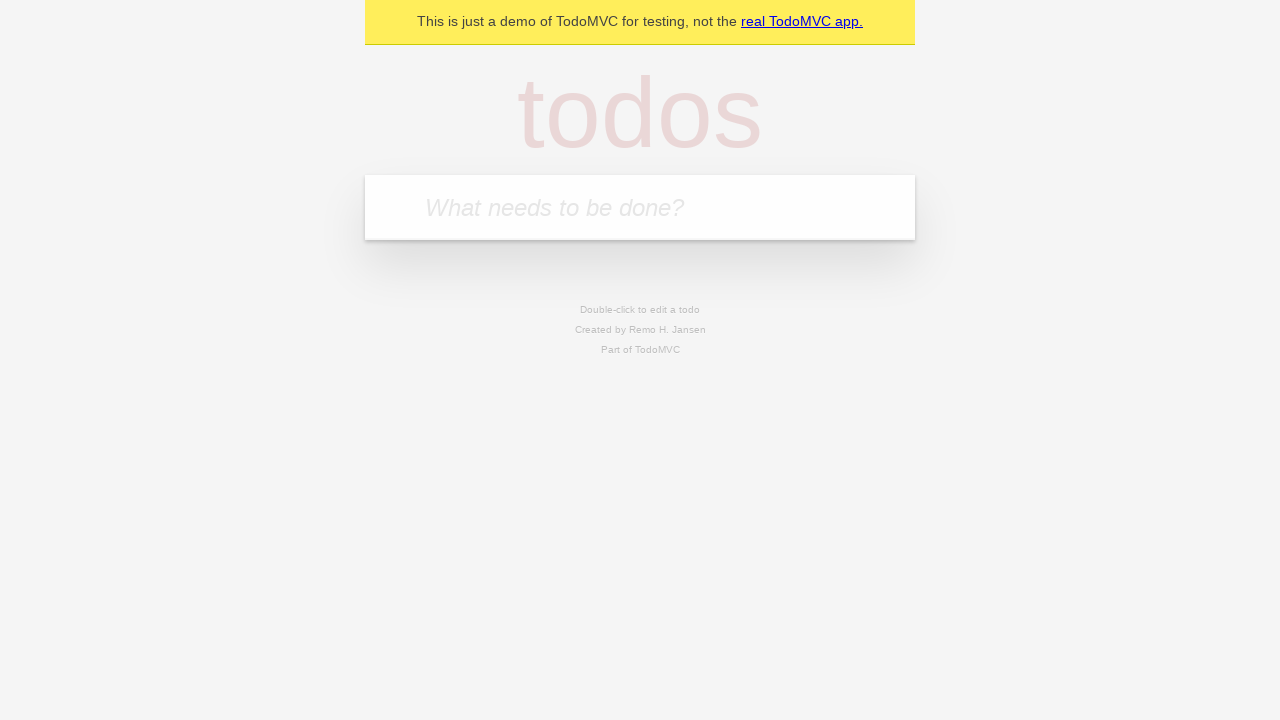

Filled first todo input with 'buy some cheese' on internal:attr=[placeholder="What needs to be done?"i]
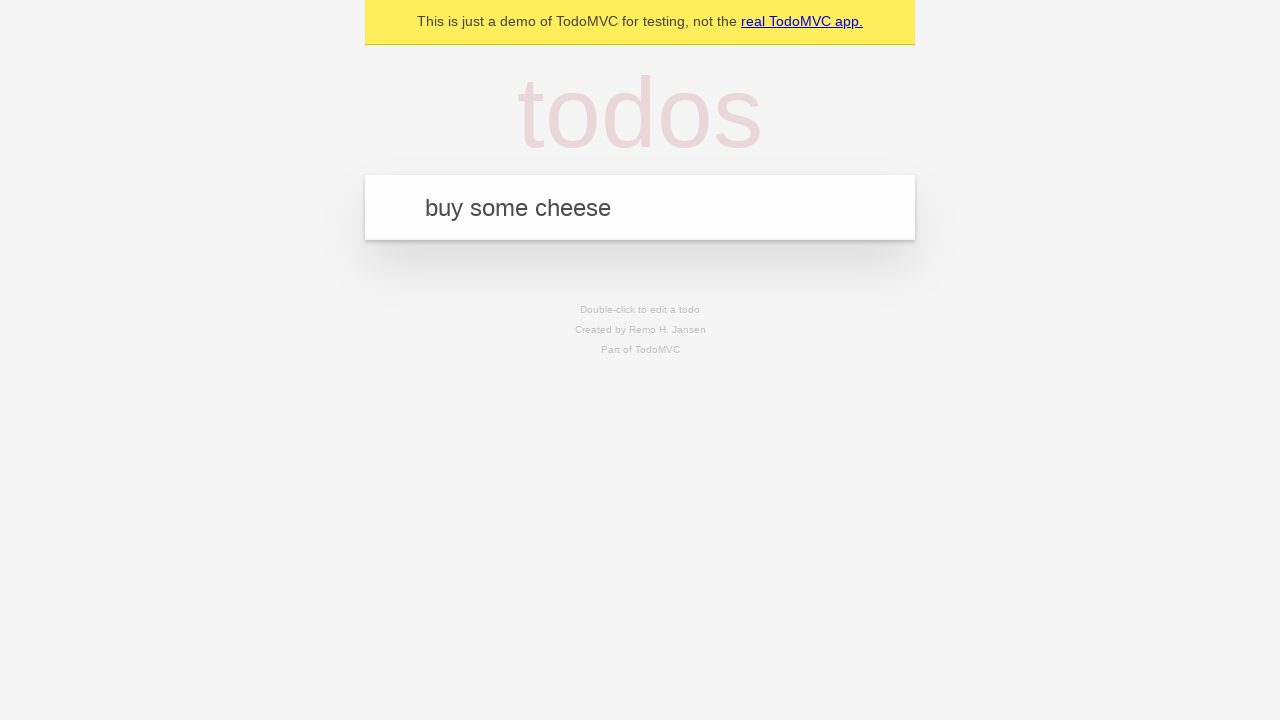

Pressed Enter to add first todo on internal:attr=[placeholder="What needs to be done?"i]
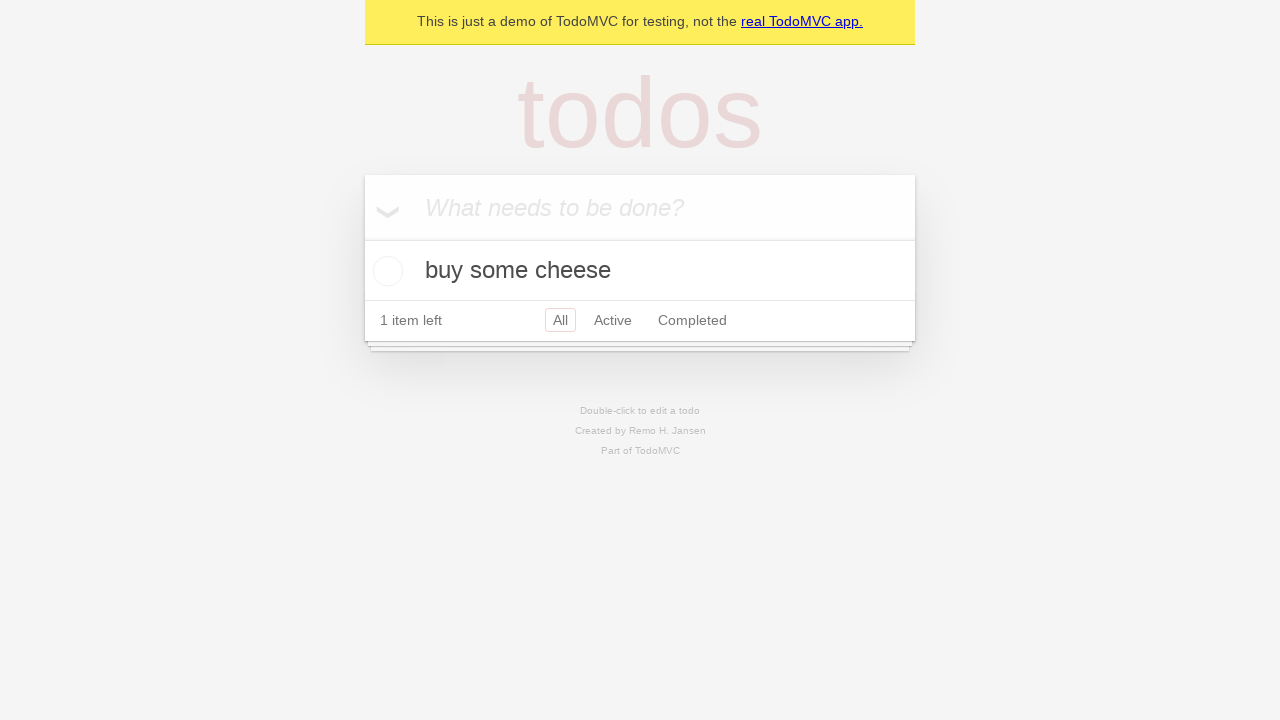

Filled second todo input with 'feed the cat' on internal:attr=[placeholder="What needs to be done?"i]
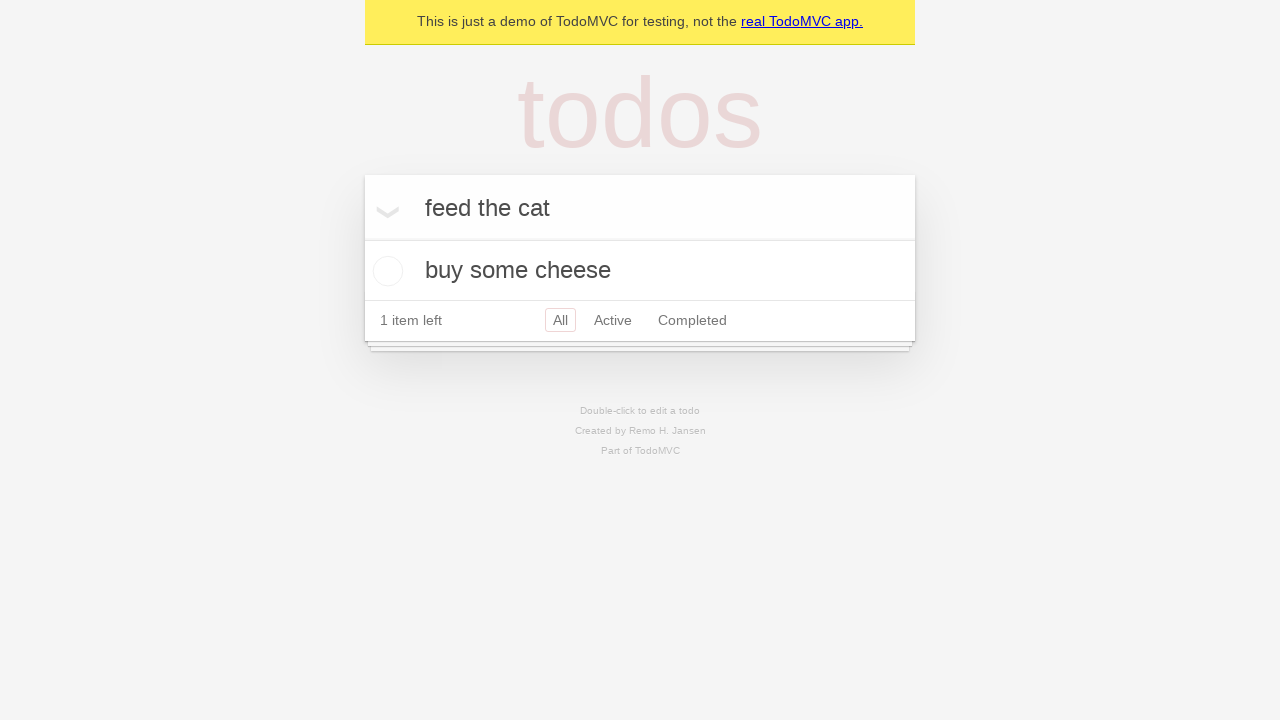

Pressed Enter to add second todo on internal:attr=[placeholder="What needs to be done?"i]
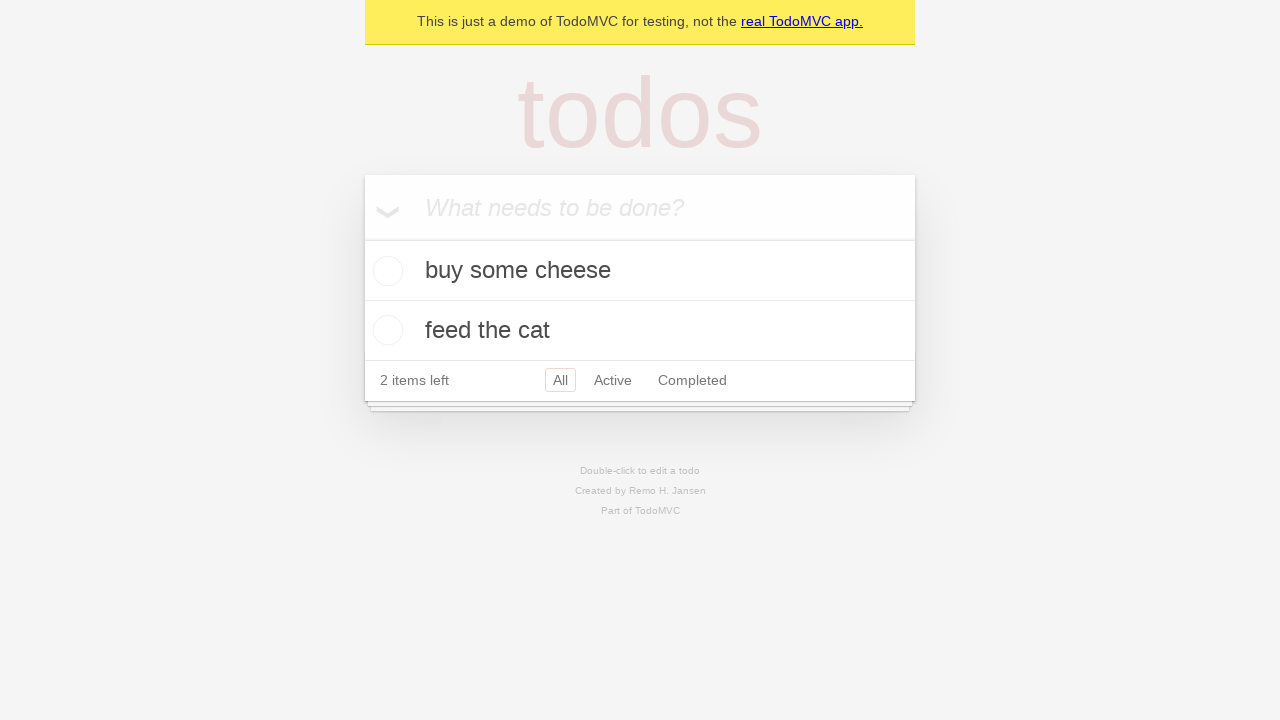

Filled third todo input with 'book a doctors appointment' on internal:attr=[placeholder="What needs to be done?"i]
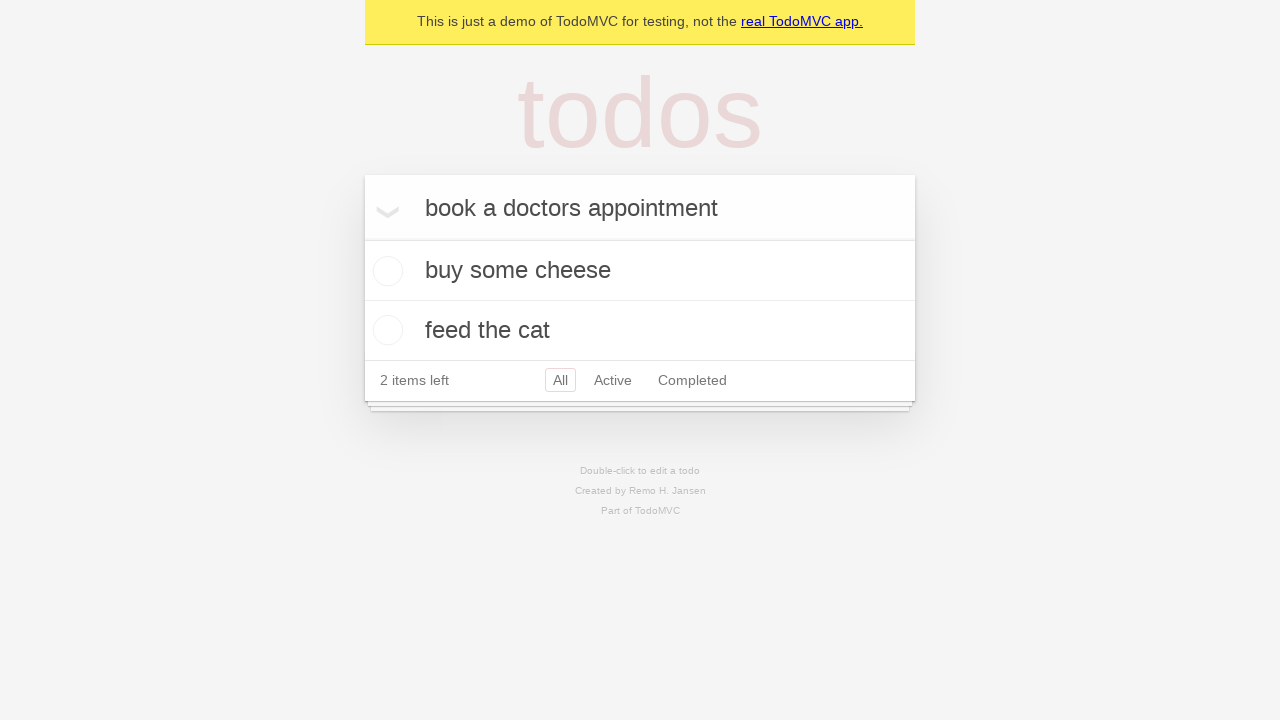

Pressed Enter to add third todo on internal:attr=[placeholder="What needs to be done?"i]
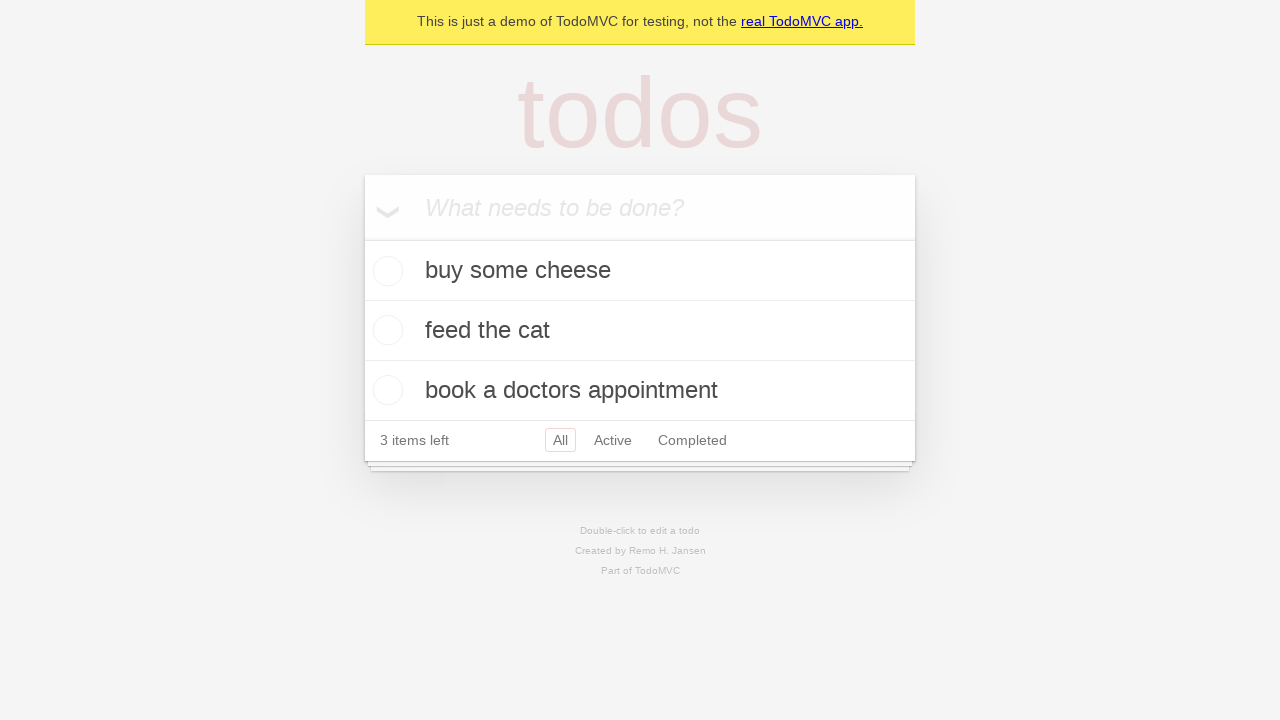

Checked the first todo item as complete at (385, 271) on .todo-list li .toggle >> nth=0
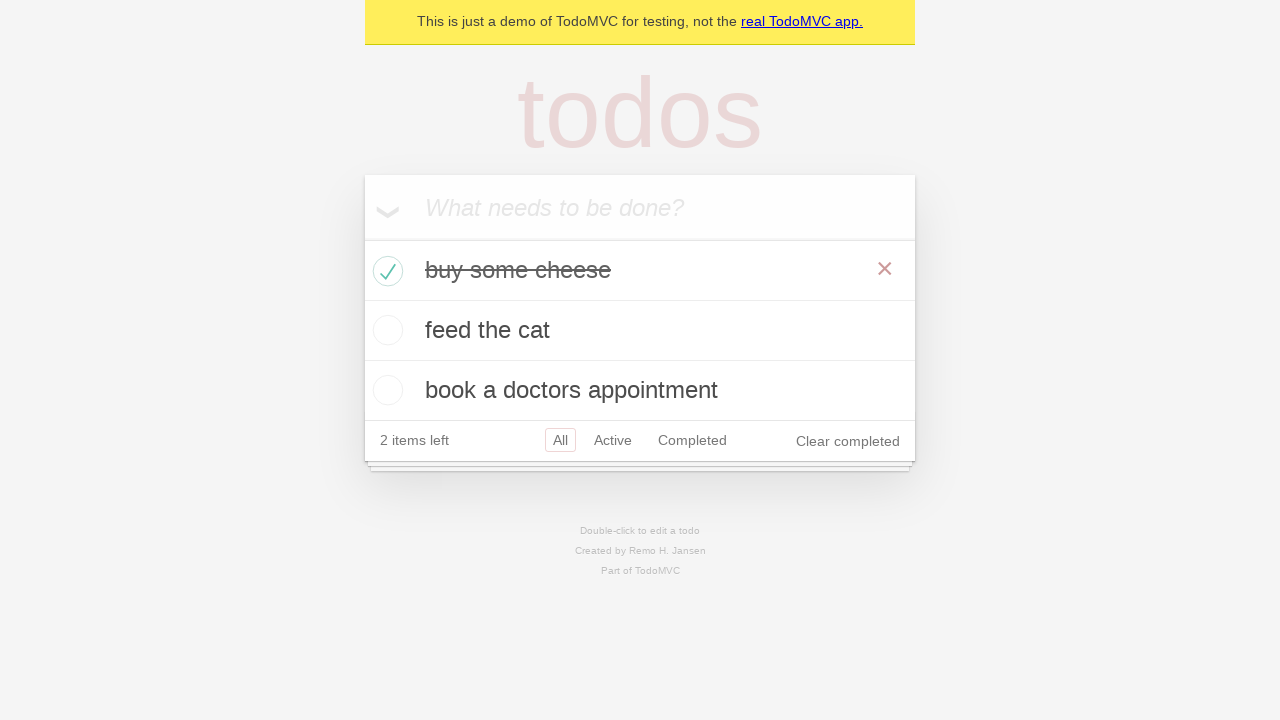

Clear completed button is now visible
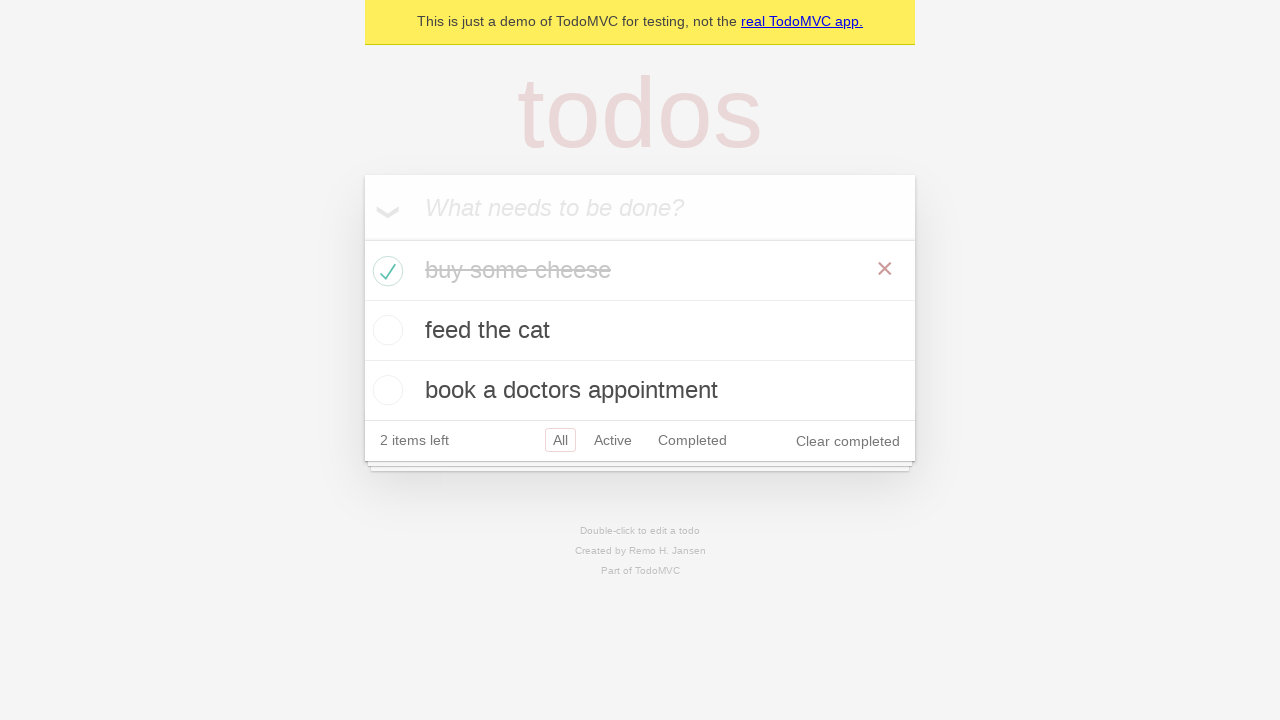

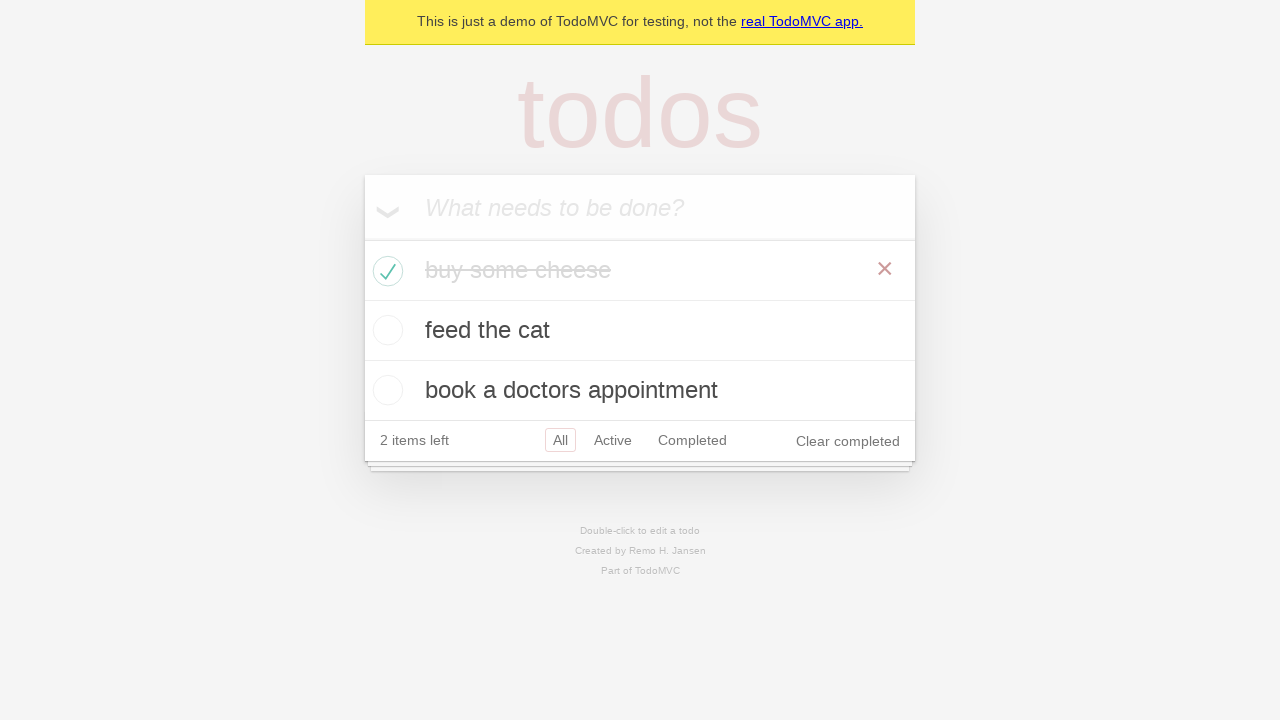